Tests registration form validation with incorrect phone number format, verifying phone validation error messages for invalid length and prefix

Starting URL: https://alada.vn/tai-khoan/dang-ky.html

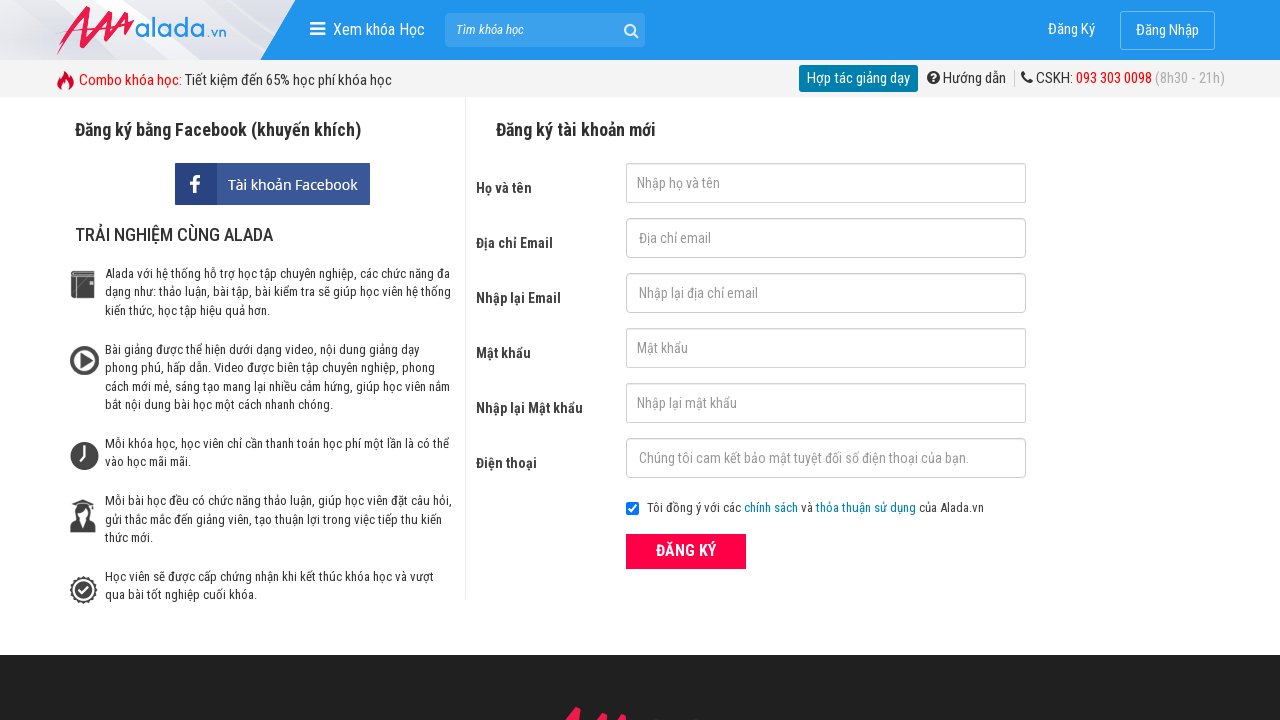

Filled first name field with 'Bella' on input#txtFirstname
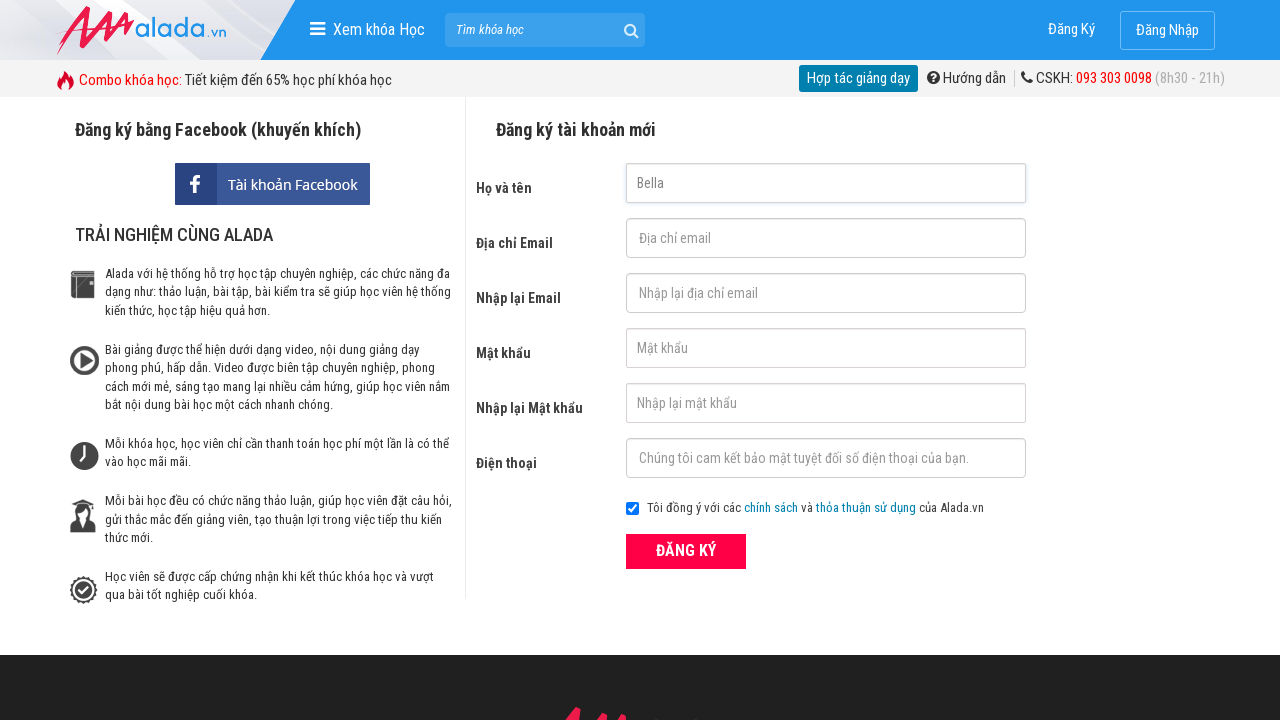

Filled email field with valid email address on input#txtEmail
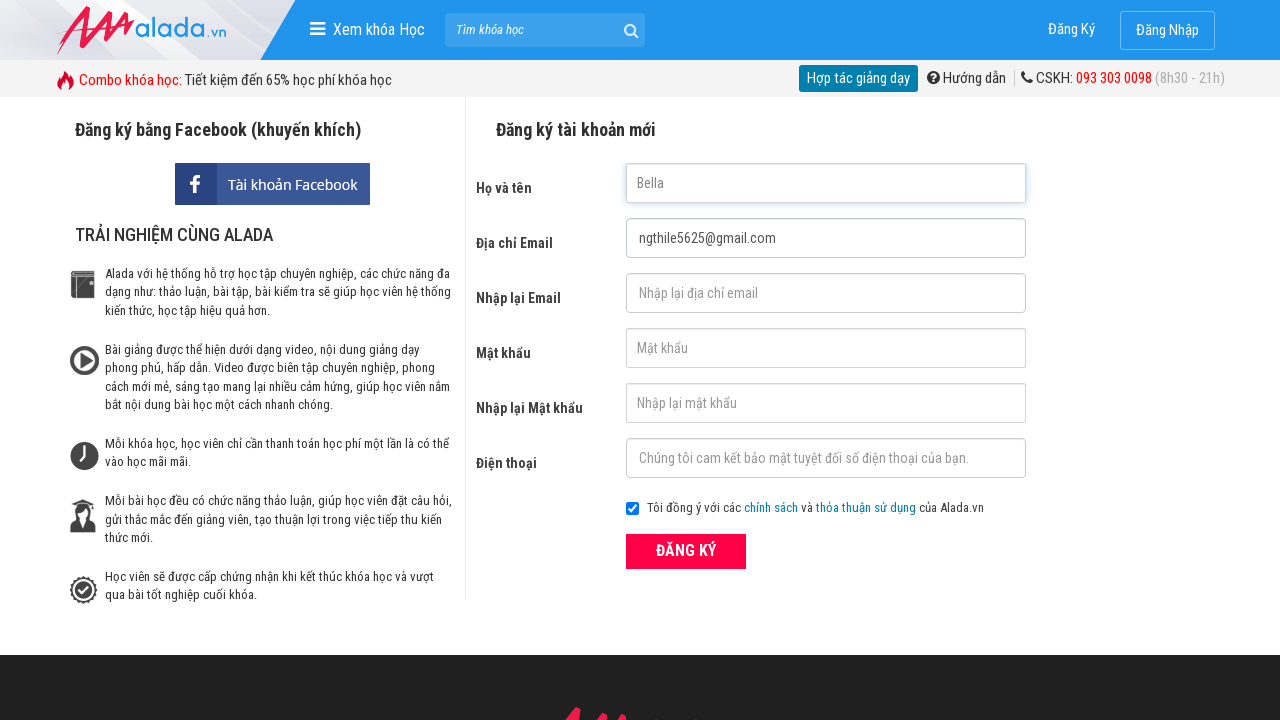

Filled confirm email field with same email address on input#txtCEmail
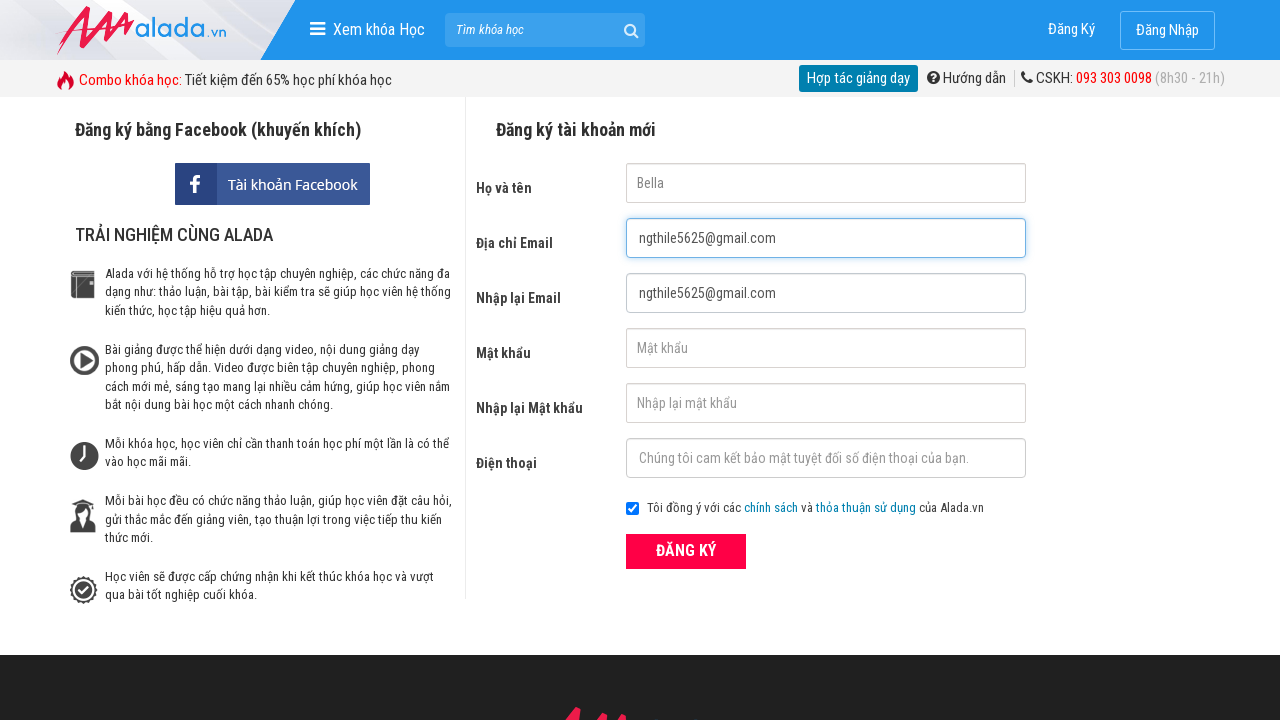

Filled password field with 'abcd1234' on input#txtPassword
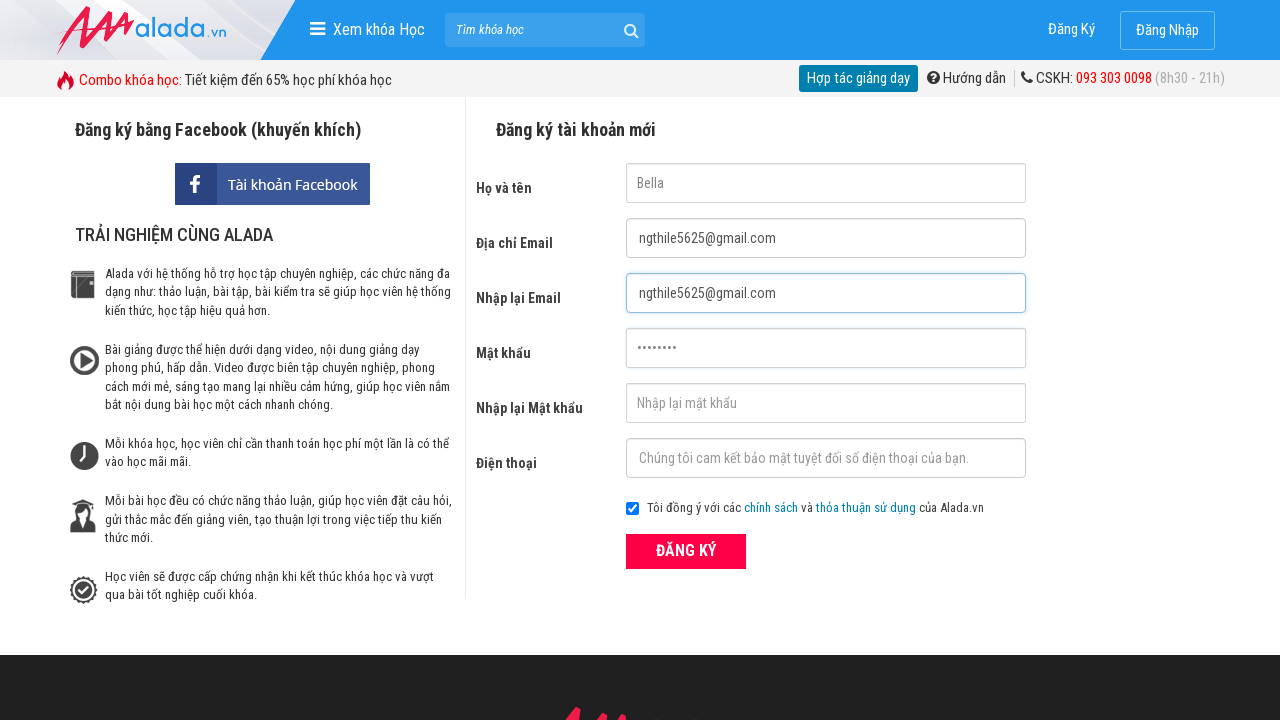

Filled confirm password field with same password on input#txtCPassword
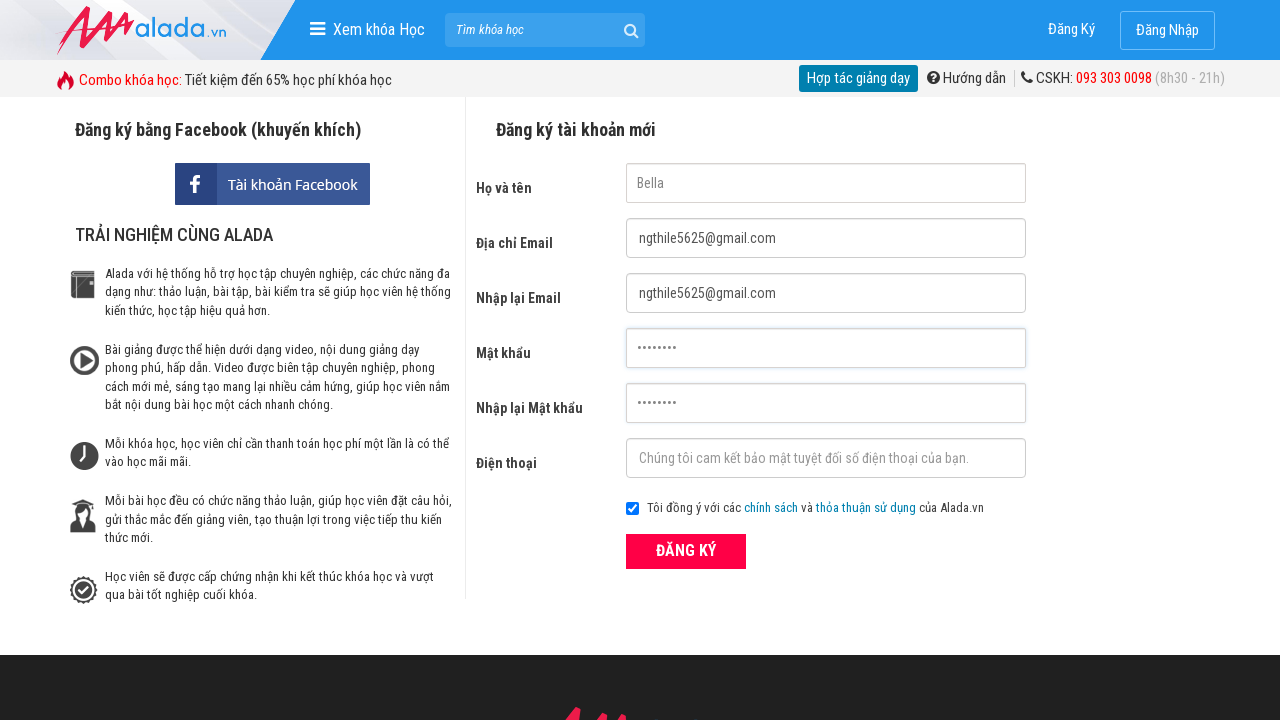

Filled phone field with 9-digit number '073706904' (incorrect length) on input#txtPhone
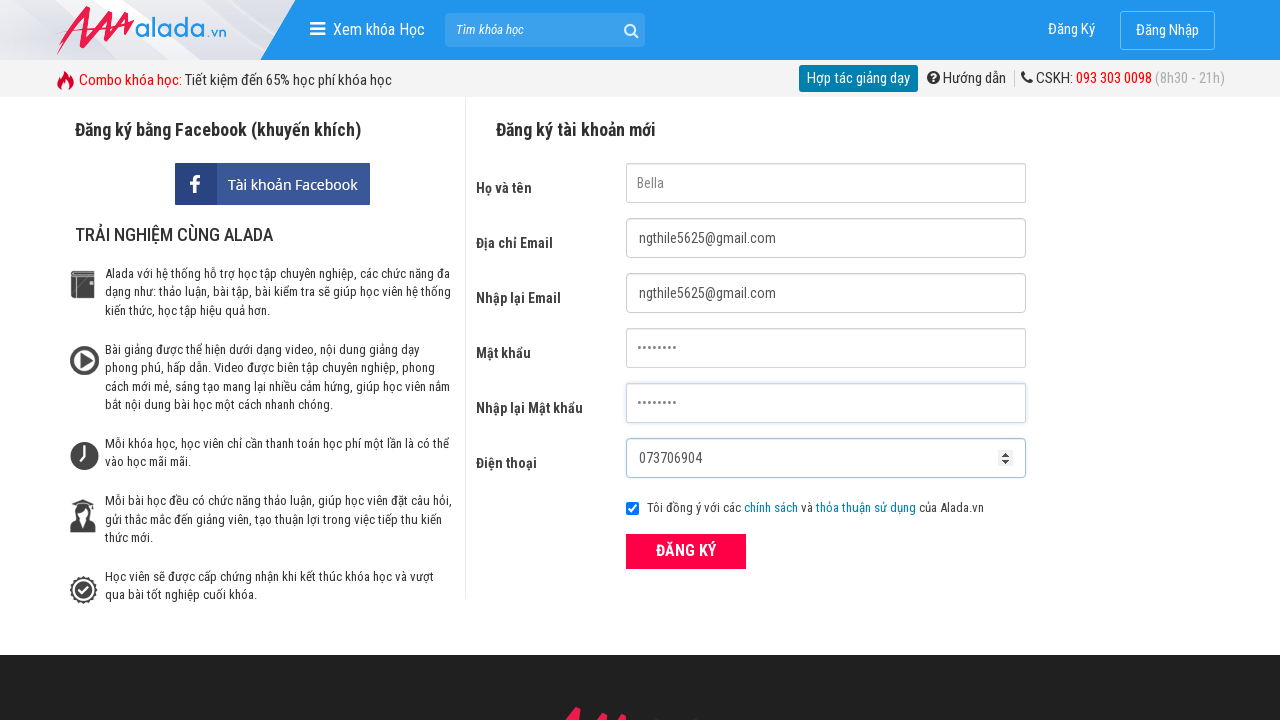

Clicked ĐĂNG KÝ (Register) button to submit form with invalid phone length at (686, 551) on xpath=//form[@id='frmLogin']//button[text()='ĐĂNG KÝ']
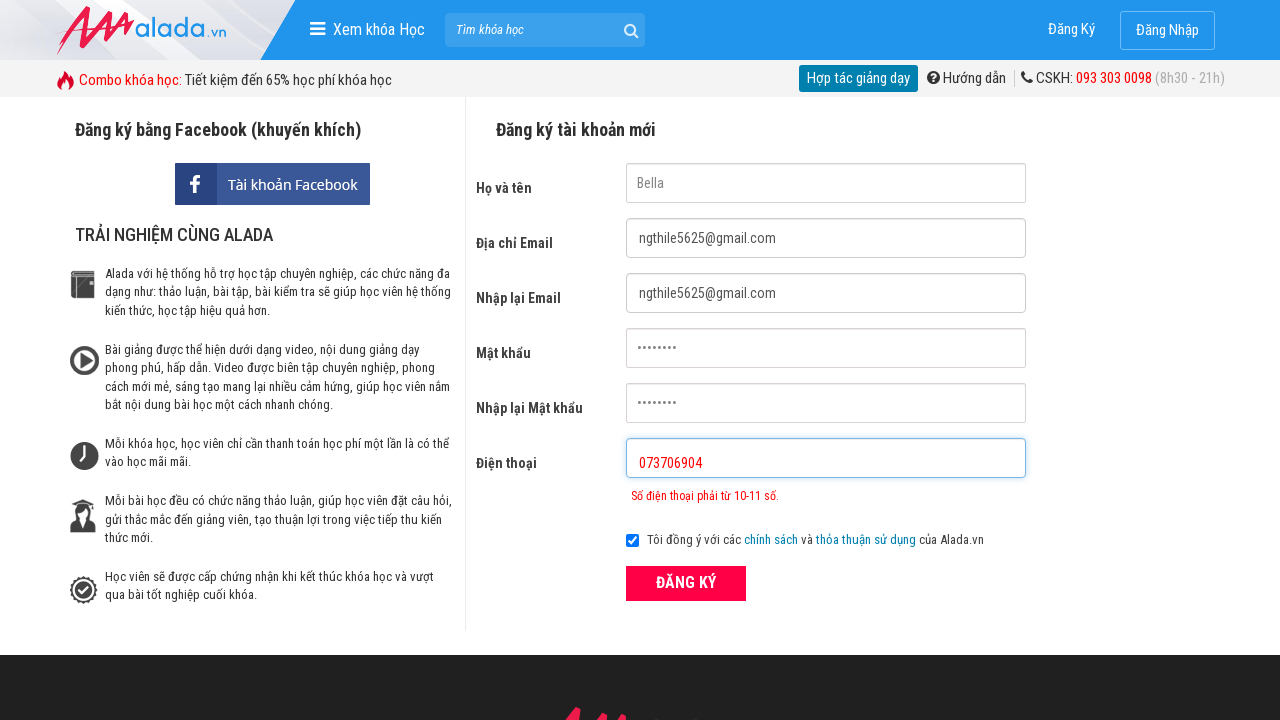

Phone validation error message displayed for incorrect length
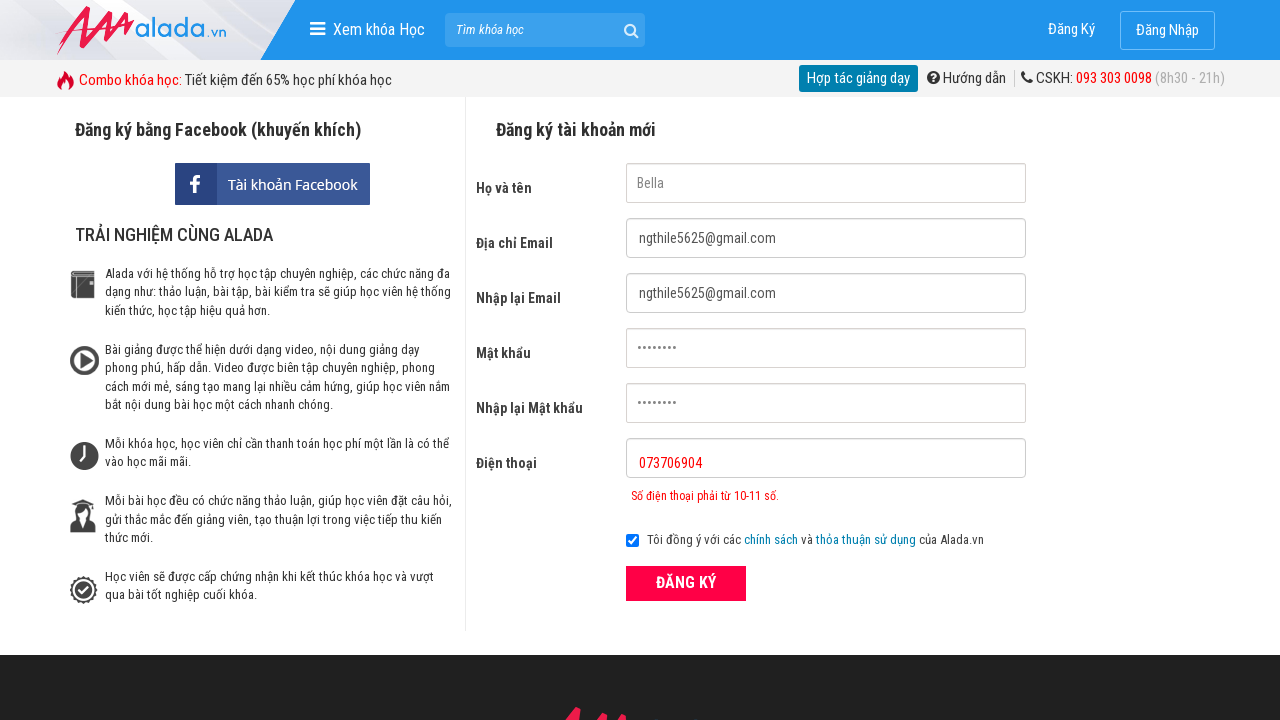

Cleared phone field on input#txtPhone
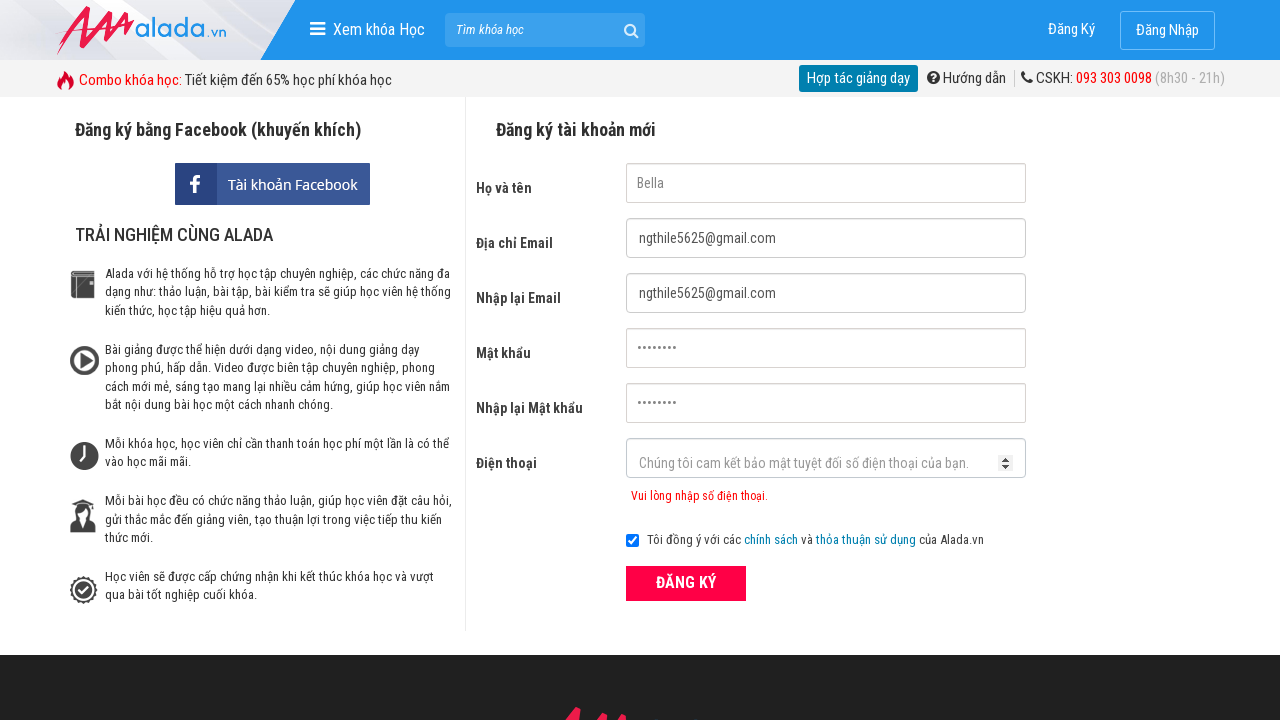

Filled phone field with '37370690004' (invalid prefix) on input#txtPhone
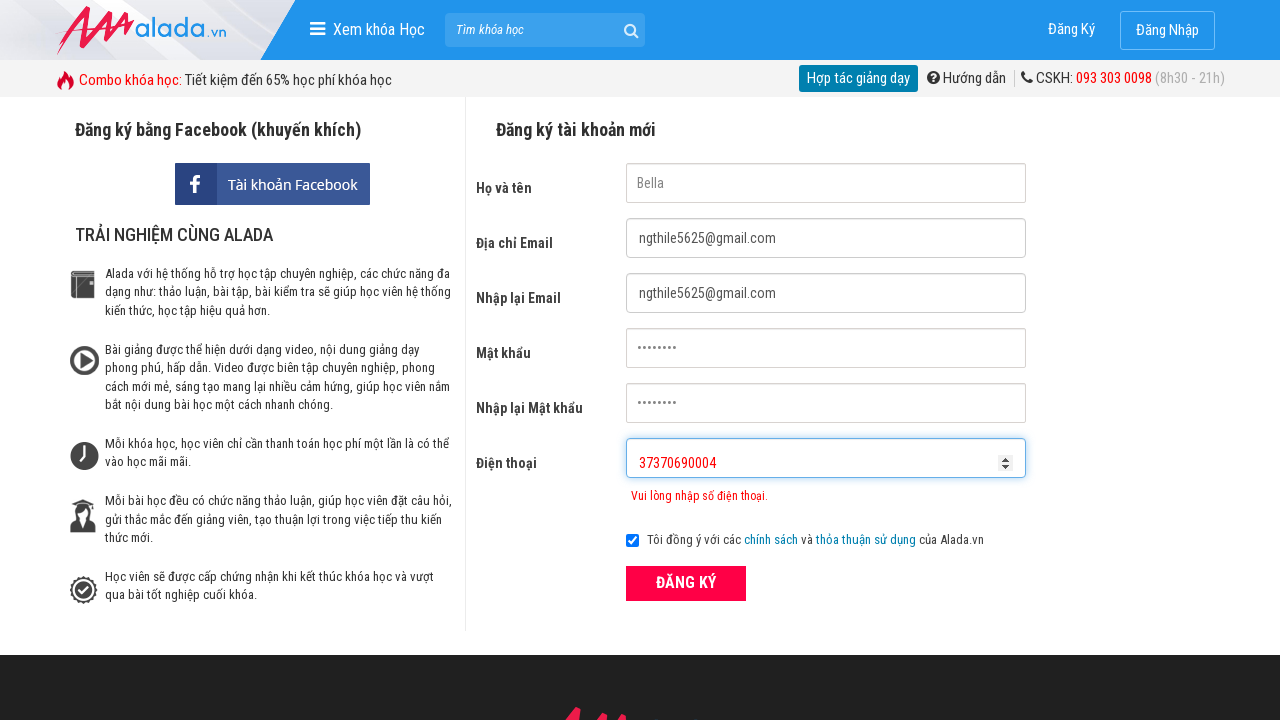

Clicked ĐĂNG KÝ (Register) button to submit form with invalid phone prefix at (686, 583) on xpath=//form[@id='frmLogin']//button[text()='ĐĂNG KÝ']
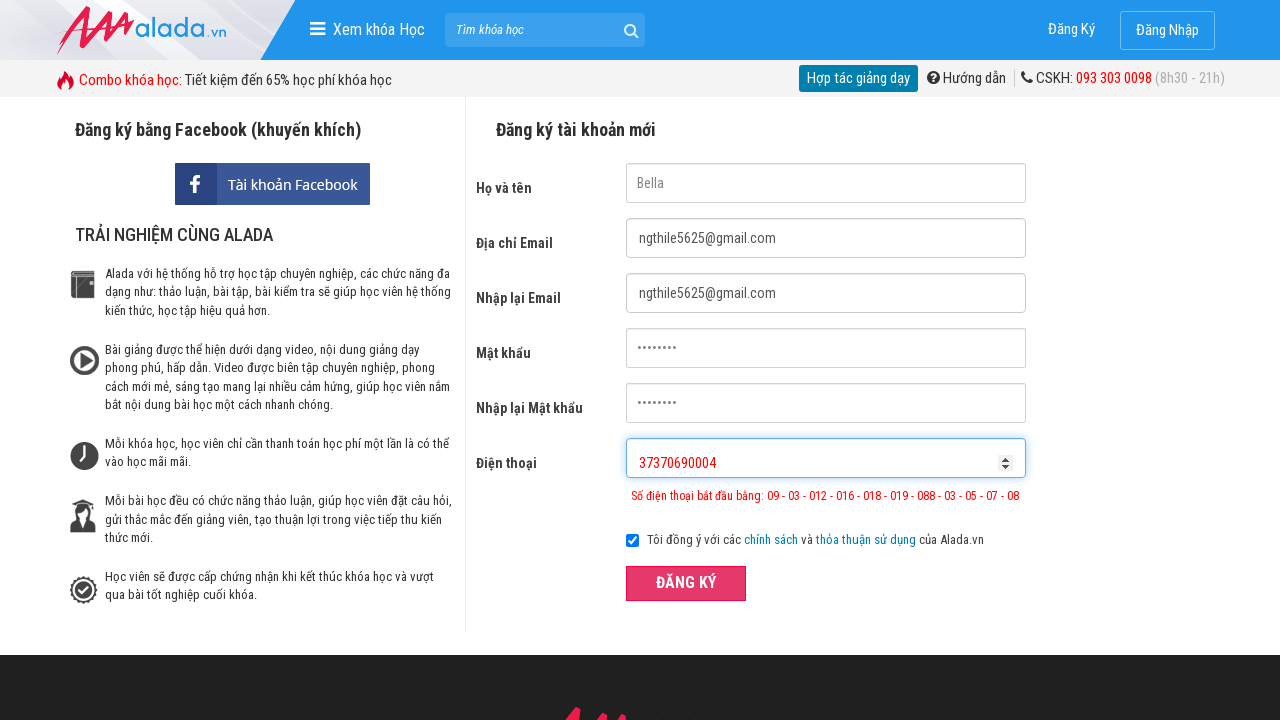

Phone validation error message displayed for invalid prefix
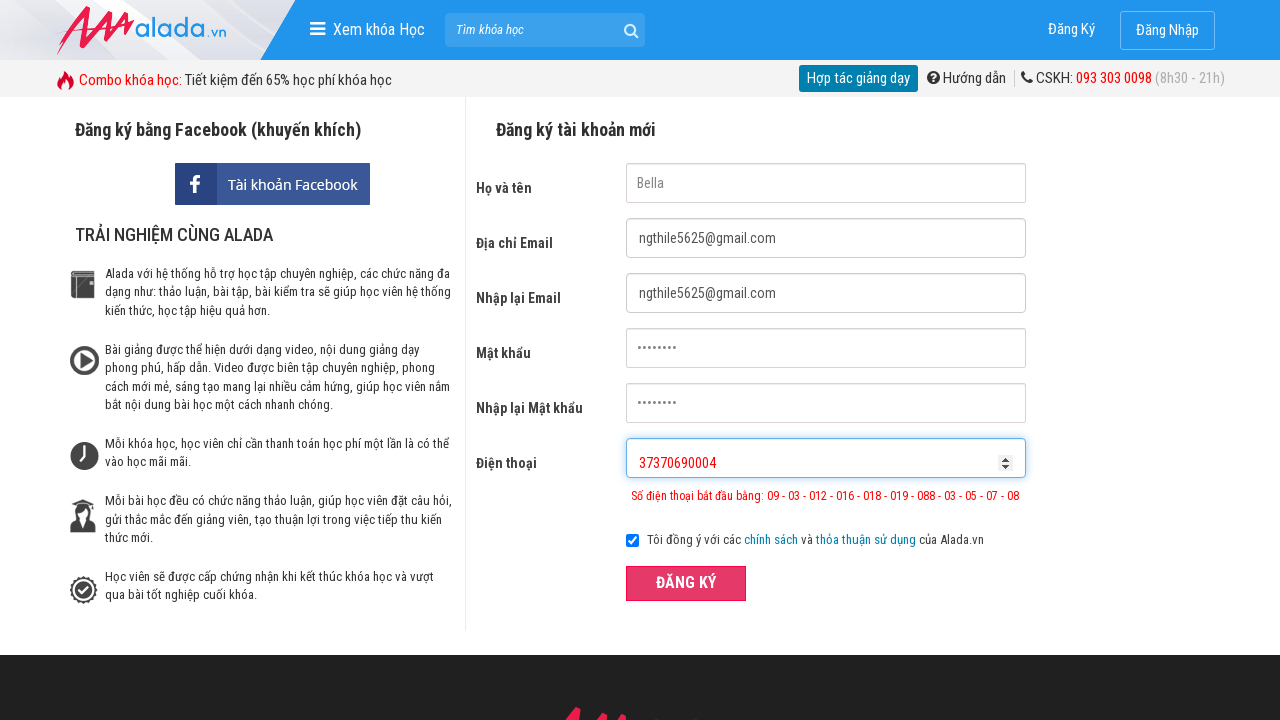

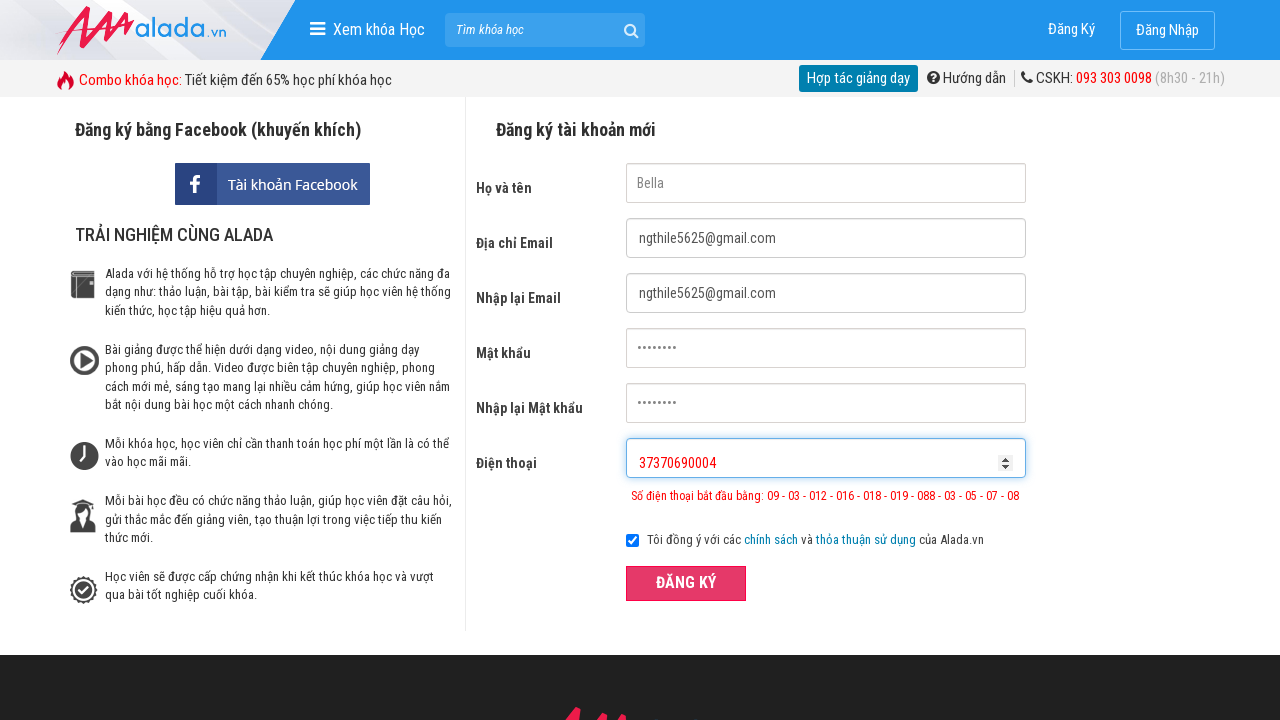